Clicks on the Broken Images link and verifies navigation to the correct page with expected heading

Starting URL: https://the-internet.herokuapp.com/

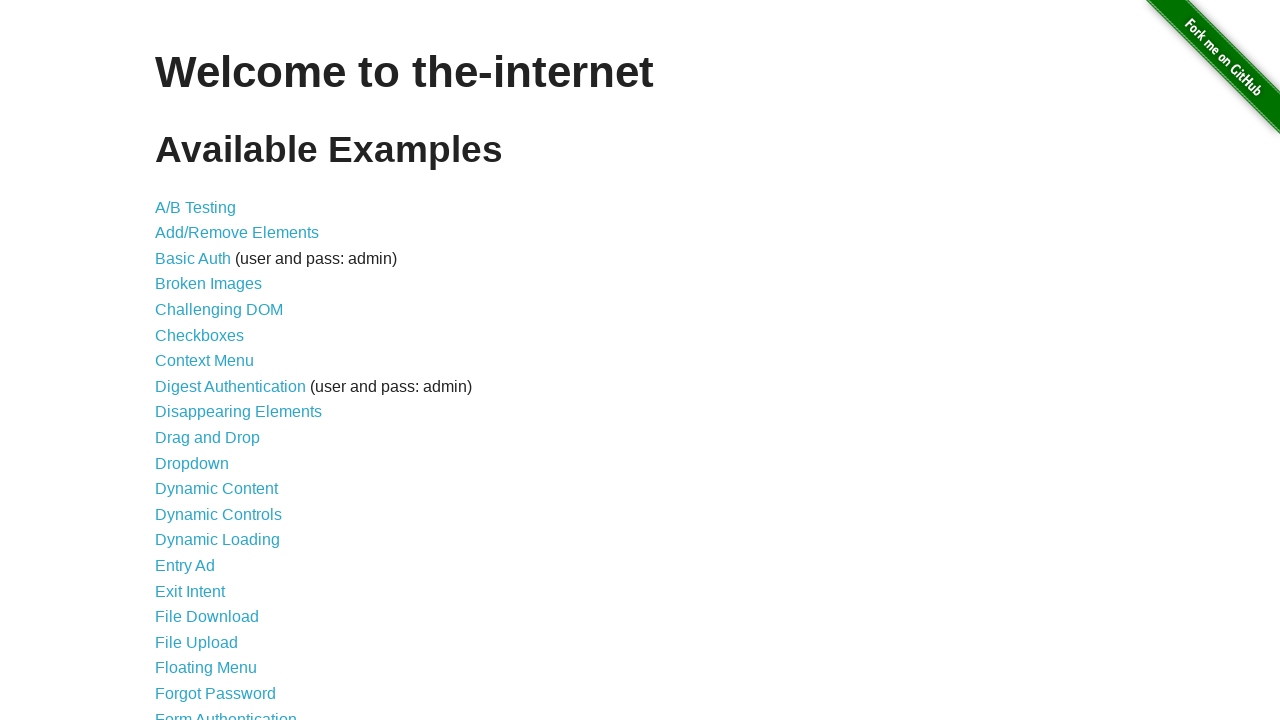

Clicked on Broken Images link at (208, 284) on a[href="/broken_images"]
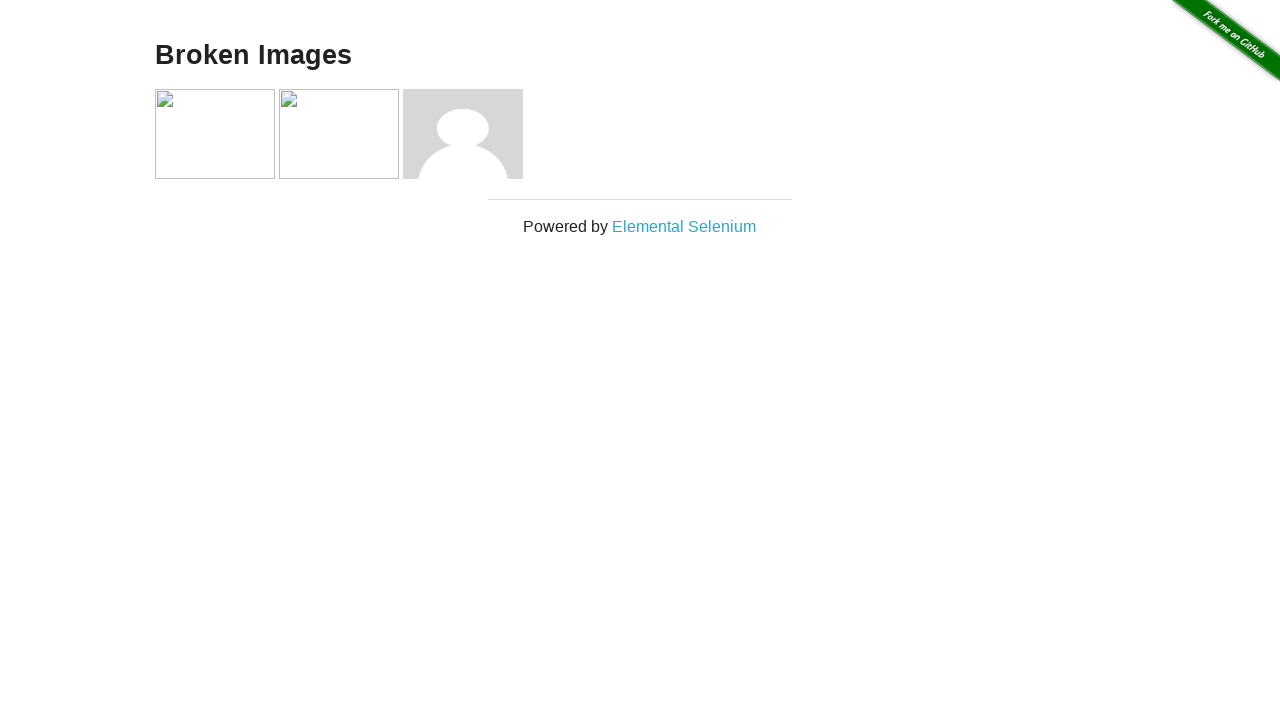

Navigated to Broken Images page
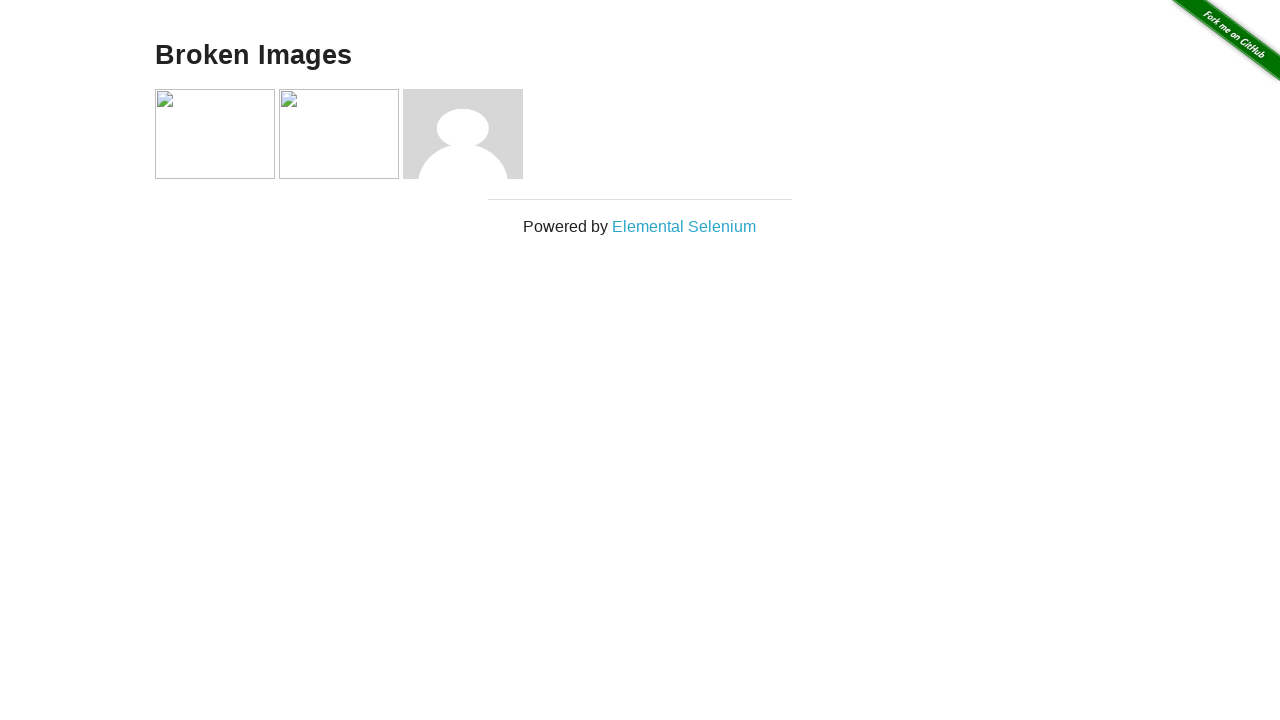

Located page heading element
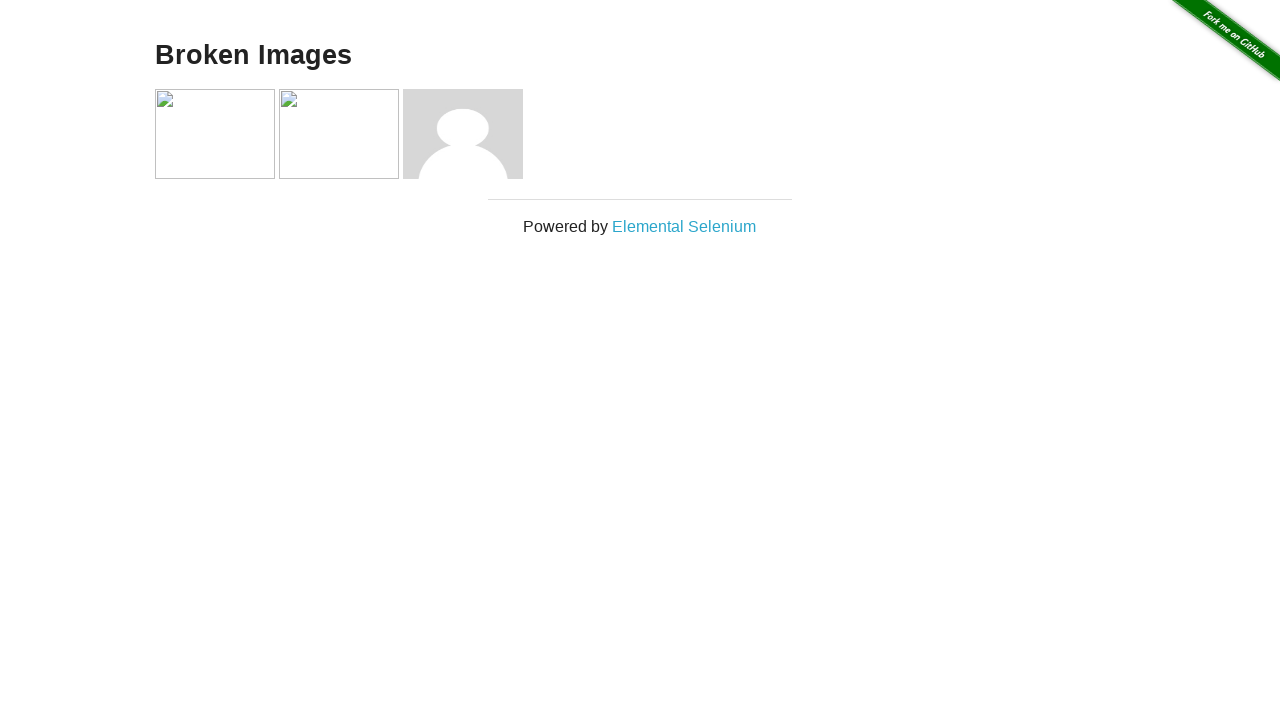

Verified page heading is 'Broken Images'
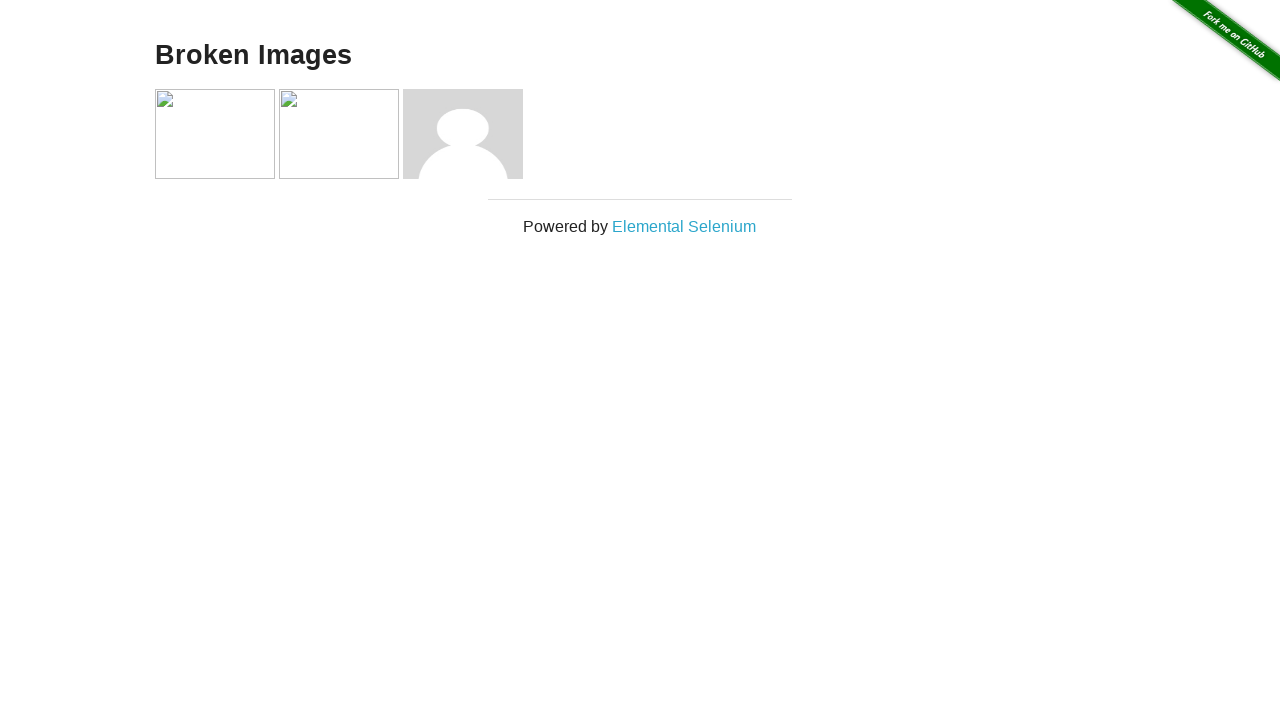

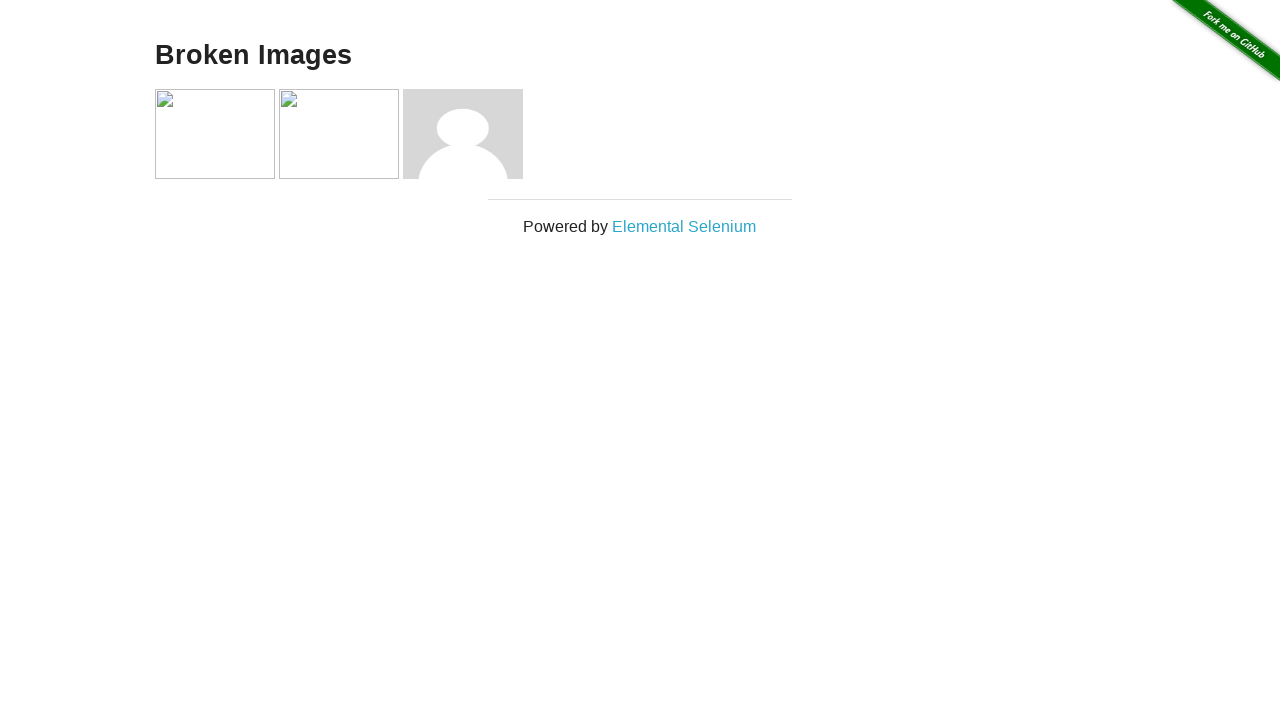